Tests browser confirmation alert handling by clicking a button to trigger a confirm alert, accepting it, then triggering another alert and dismissing it

Starting URL: https://training-support.net/webelements/alerts

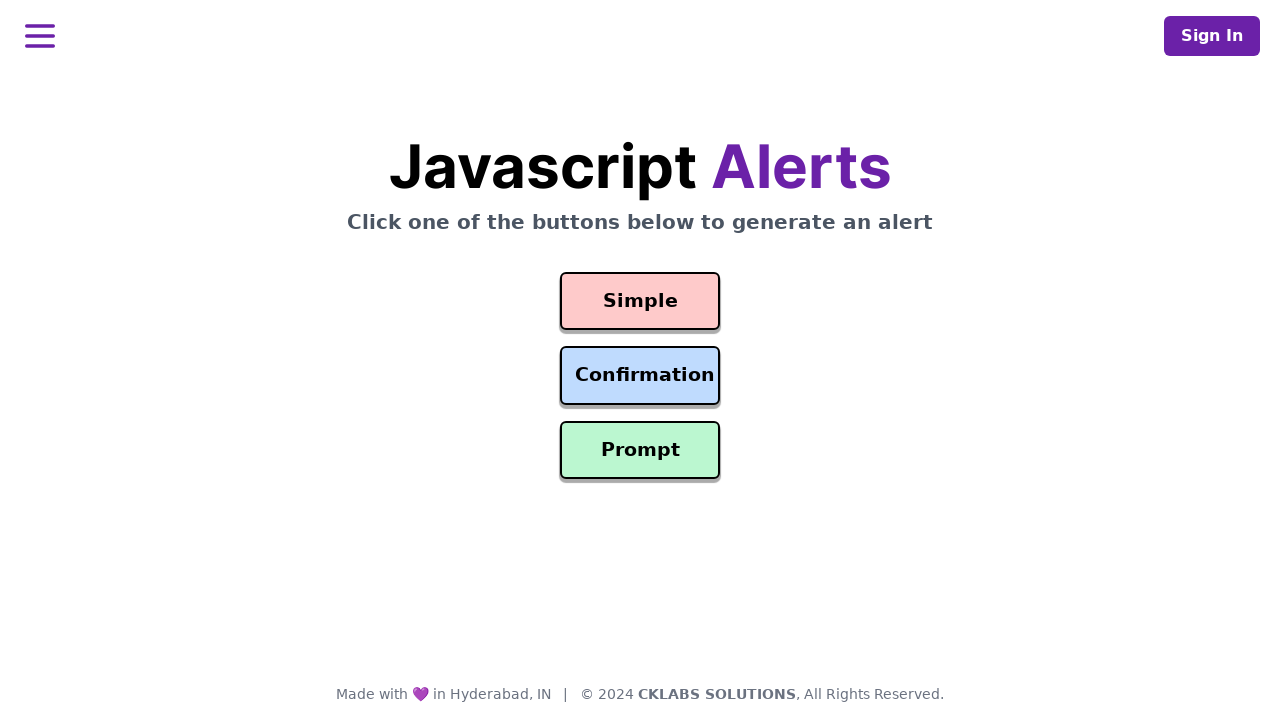

Clicked confirmation button to trigger alert at (640, 376) on #confirmation
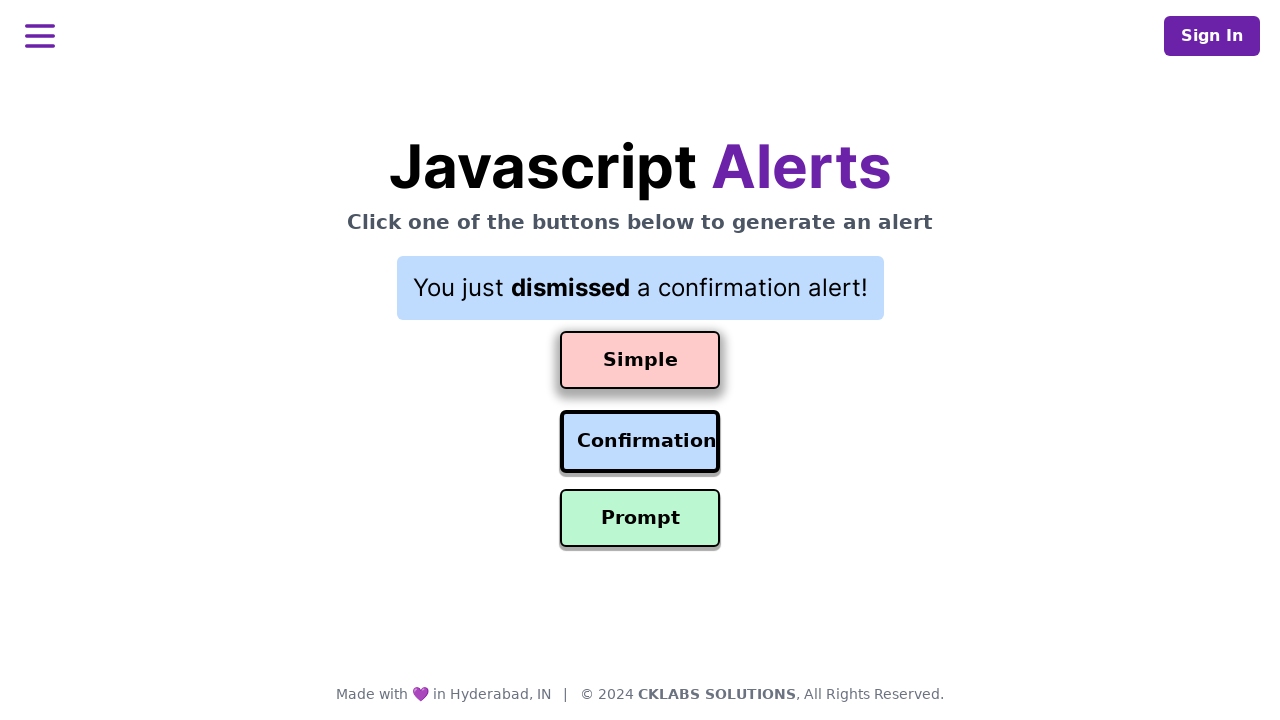

Set up dialog handler to accept alerts
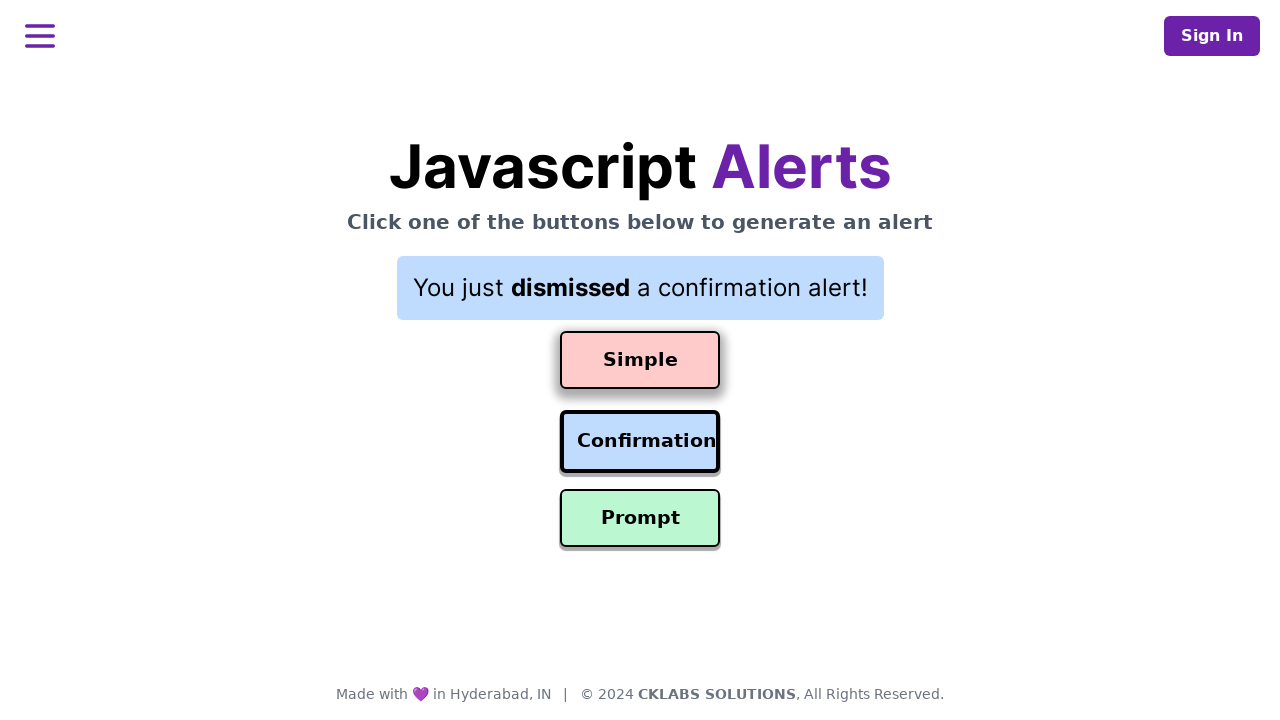

Clicked confirmation button and accepted the alert at (640, 442) on #confirmation
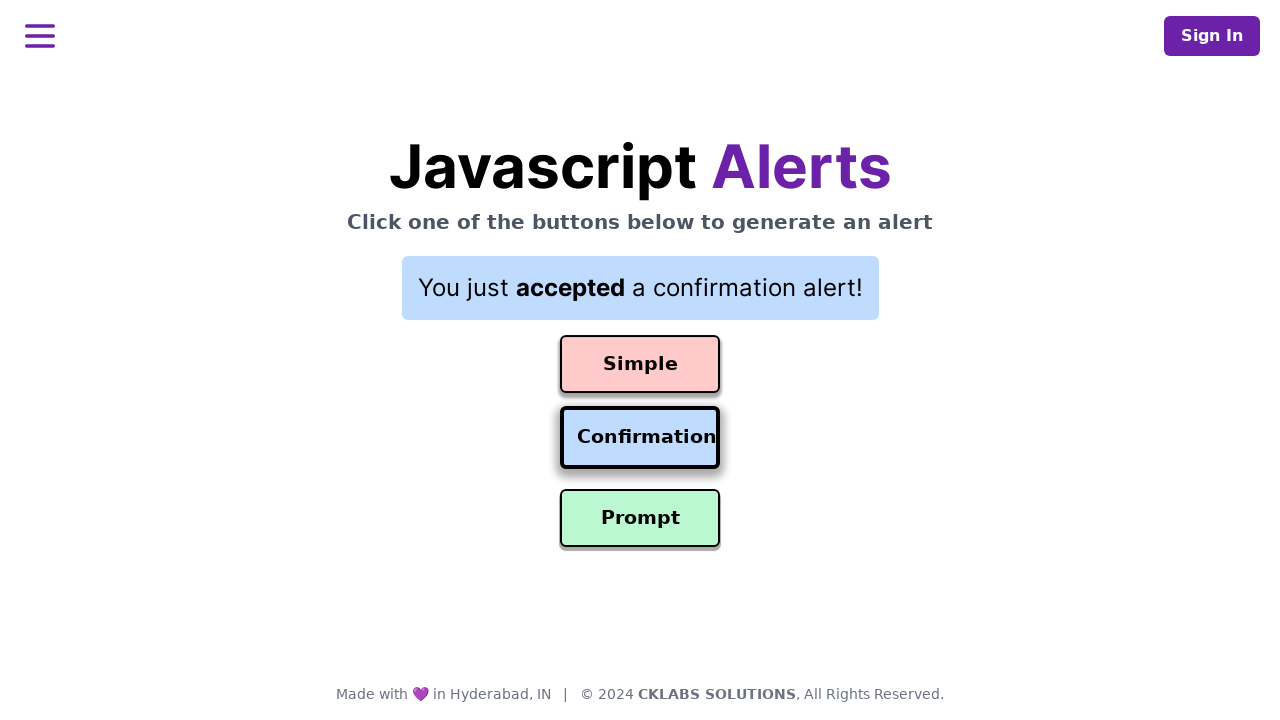

Clicked confirmation button again at (640, 437) on #confirmation
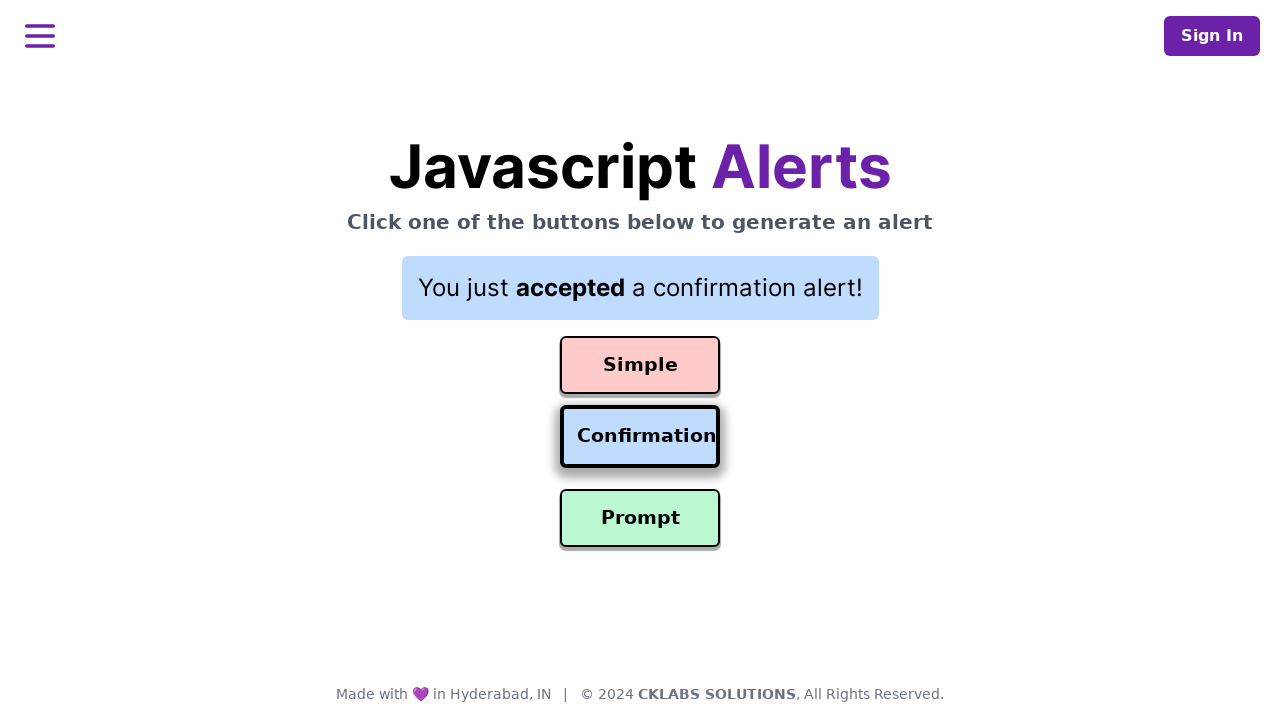

Set up dialog handler to dismiss alerts
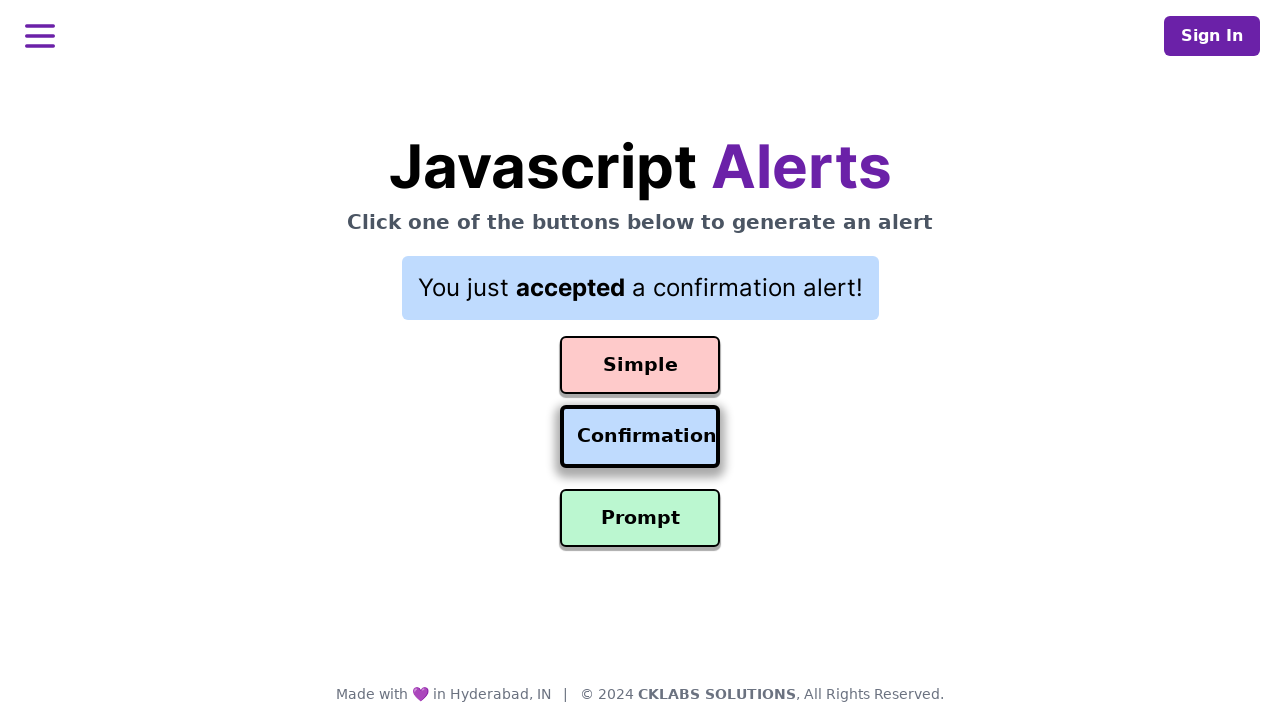

Clicked confirmation button and dismissed the alert at (640, 437) on #confirmation
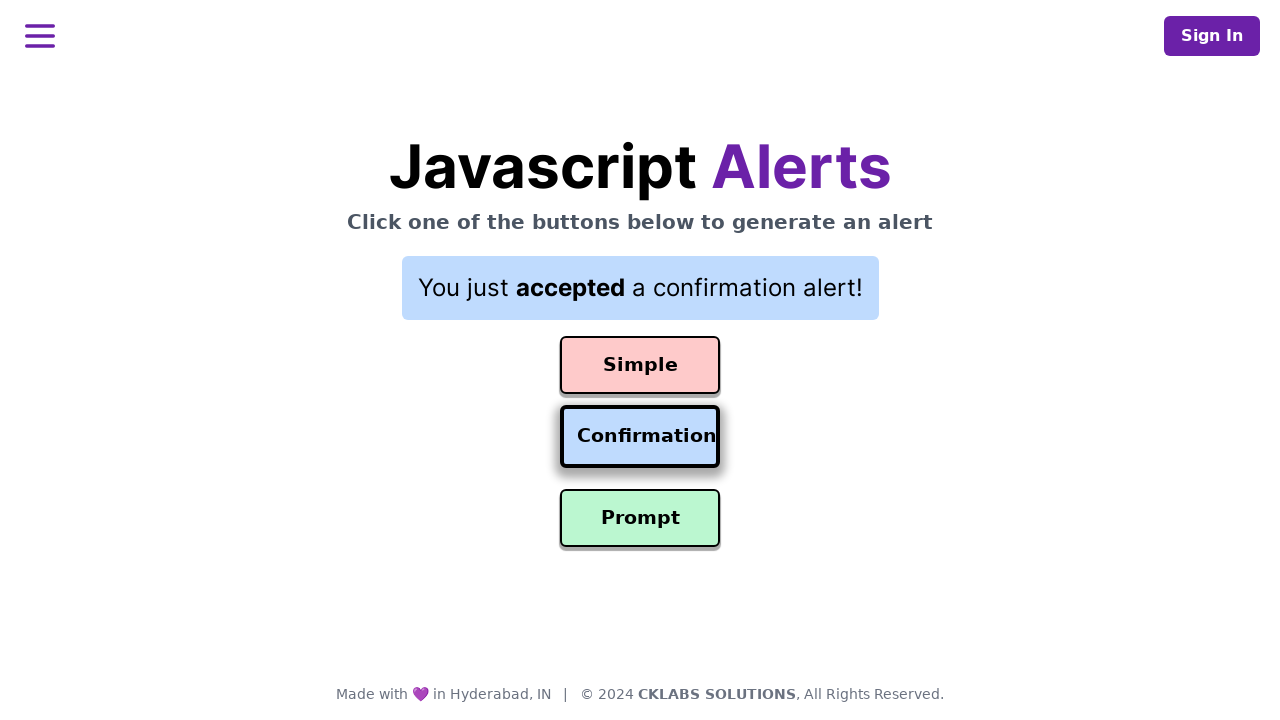

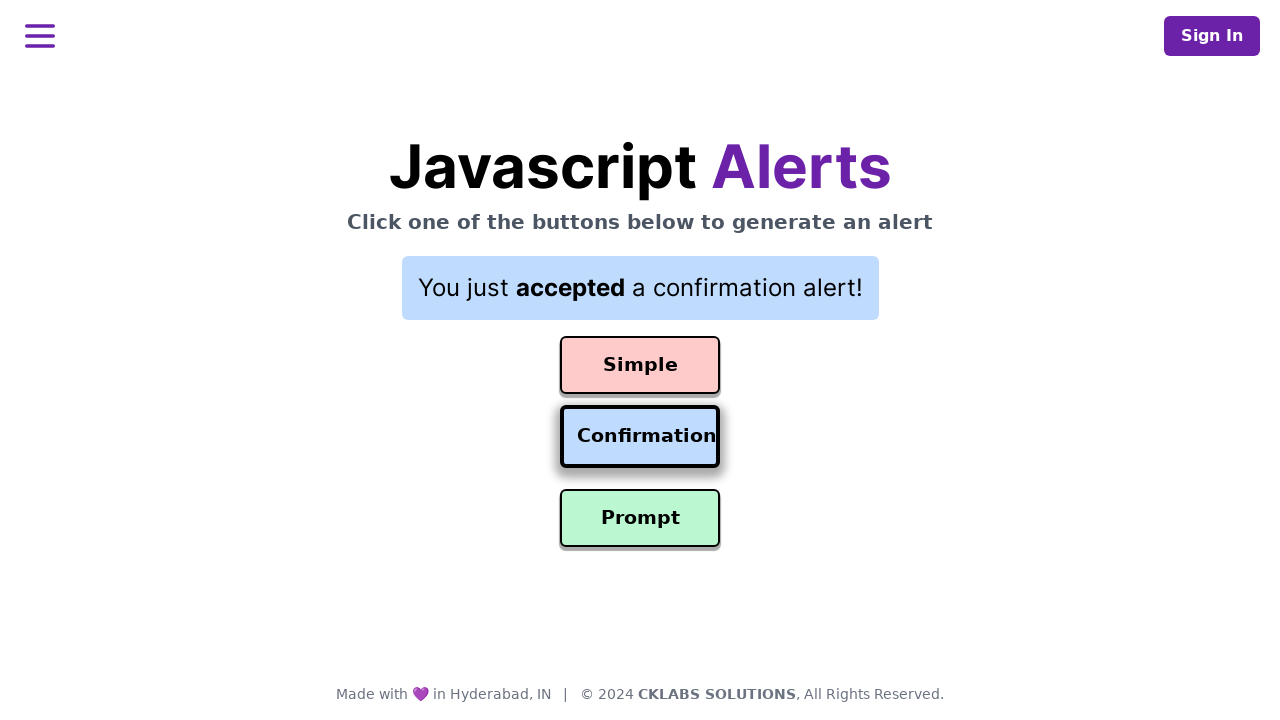